Tests the automation bookstore page by navigating to it and verifying that book list items are present, specifically checking for elements near a reference element with ID 'pid2'.

Starting URL: https://automationbookstore.dev/

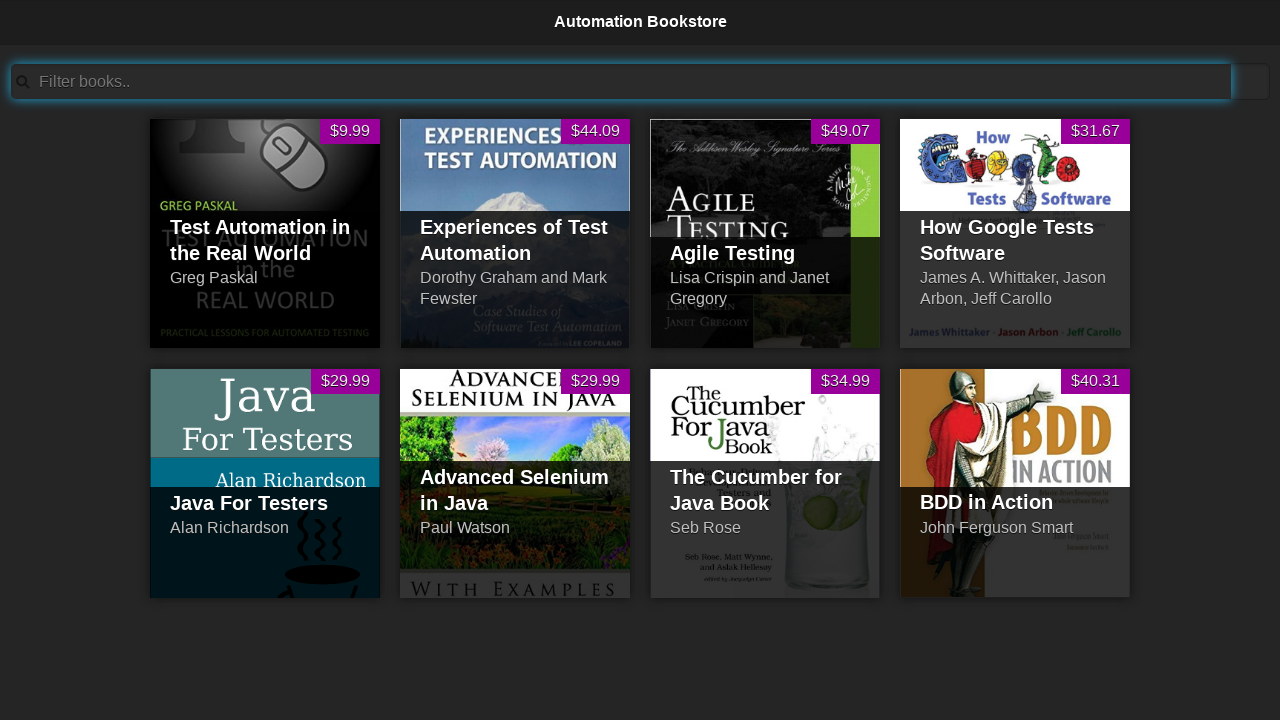

Navigated to the automation bookstore page
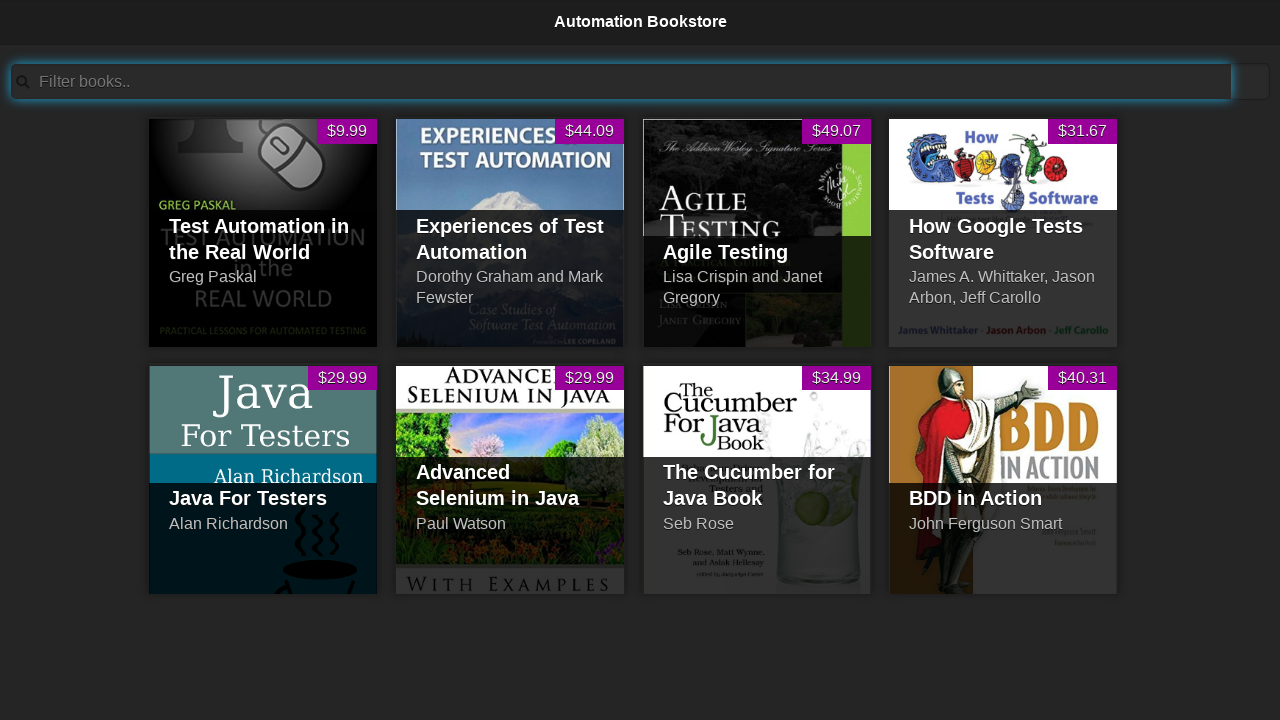

Book list loaded - reference element with ID 'pid2' is present
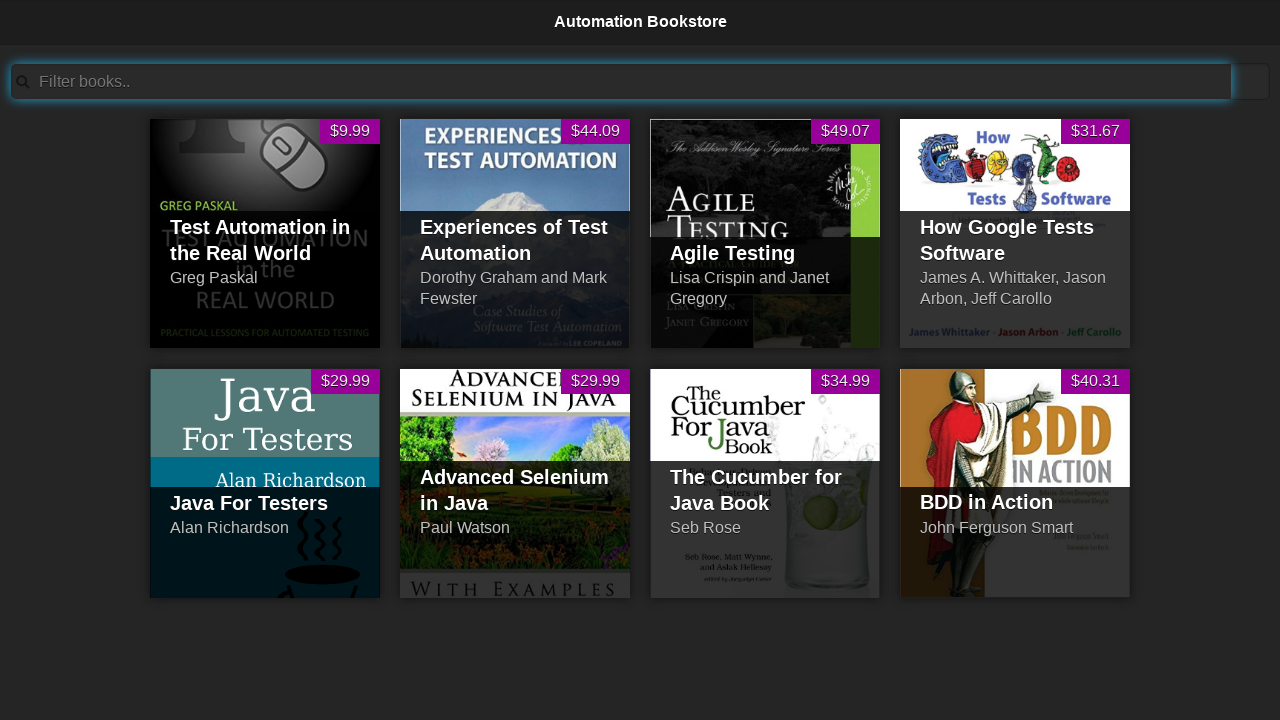

List items are present on the page
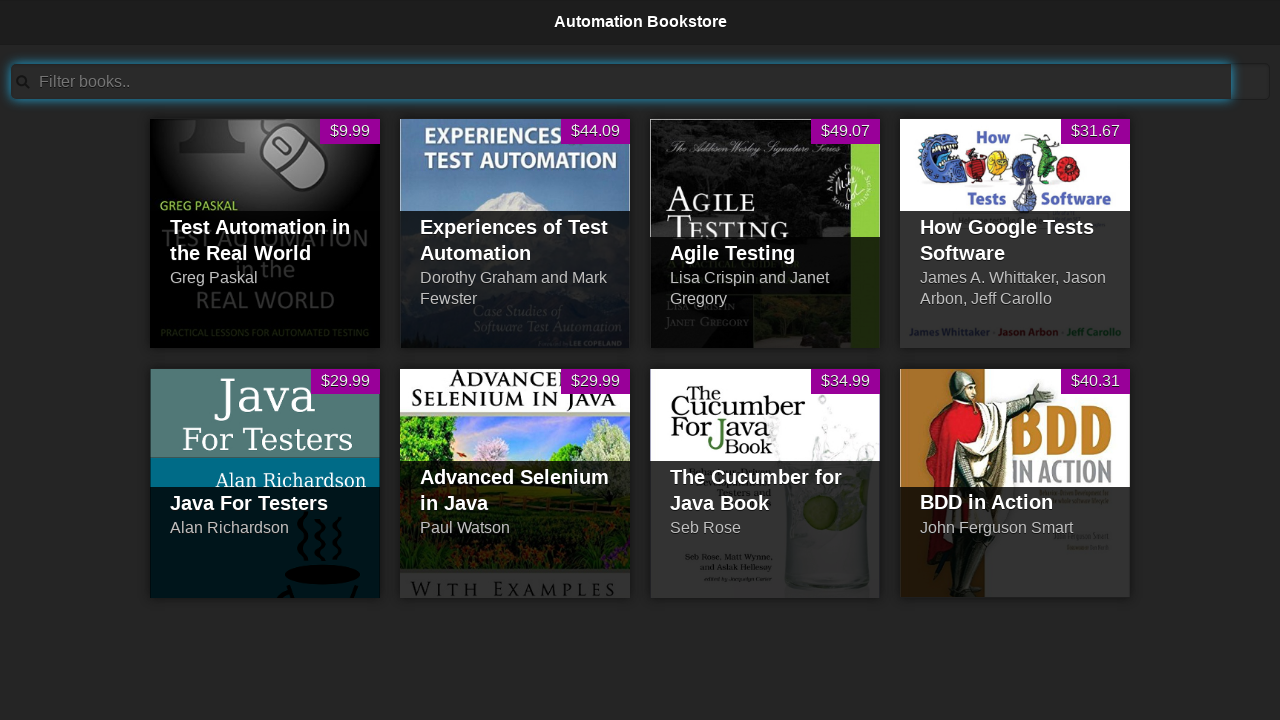

Clicked on the first book item with ID 'pid1' at (265, 233) on #pid1
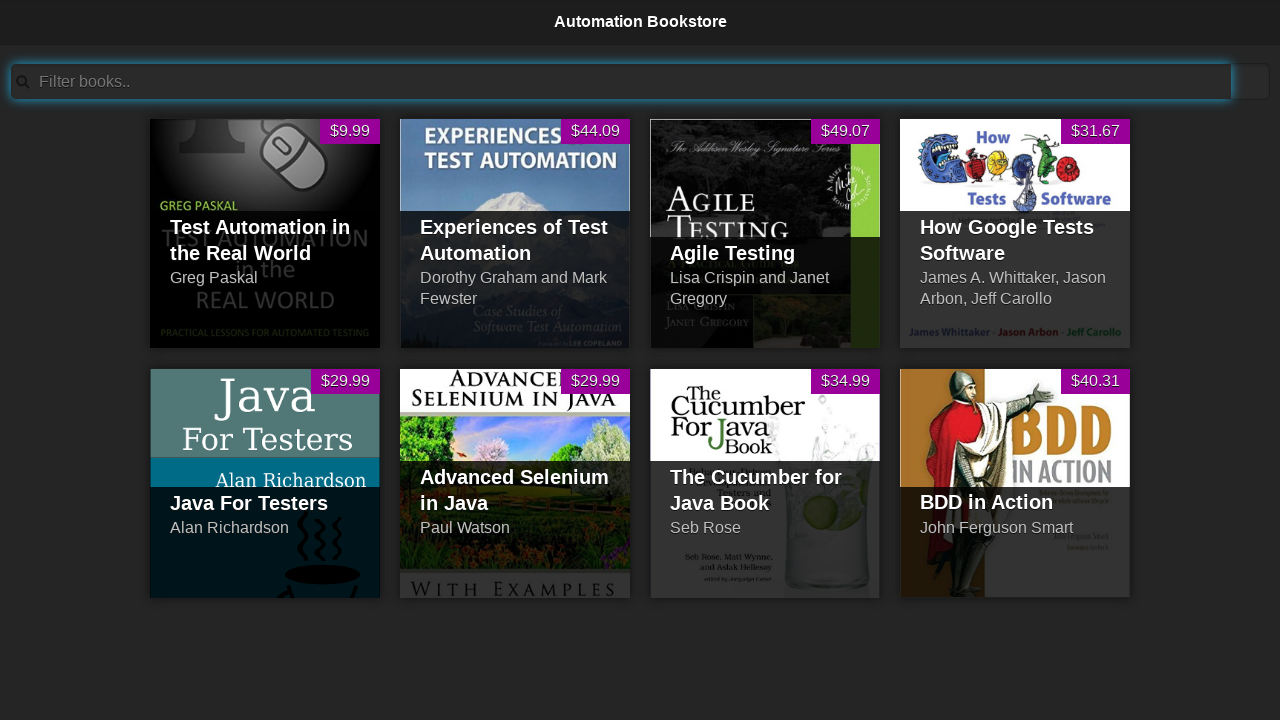

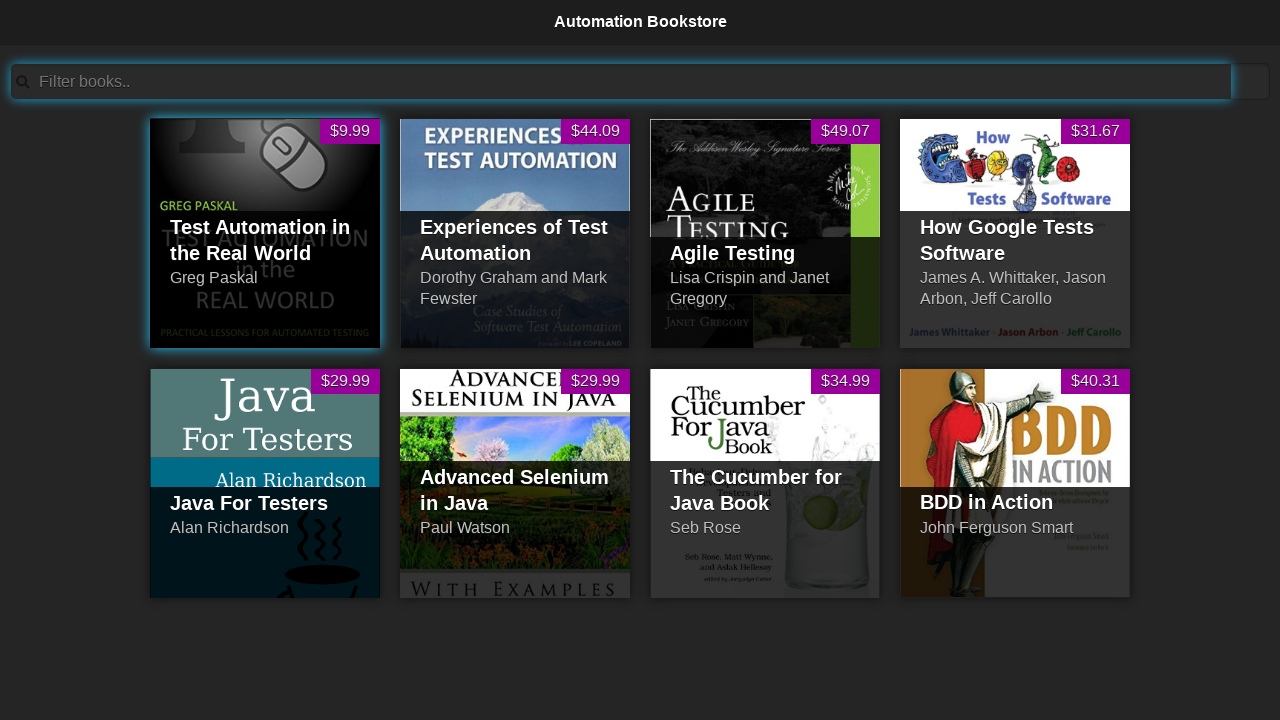